Navigates to NVIDIA's job listing page for intern positions, clicks on job titles to view job details including the job header, location, and description.

Starting URL: https://nvidia.wd5.myworkdayjobs.com/NVIDIAExternalCareerSite?q=intern&locationHierarchy1=2fcb99c455831013ea52fb338f2932d8

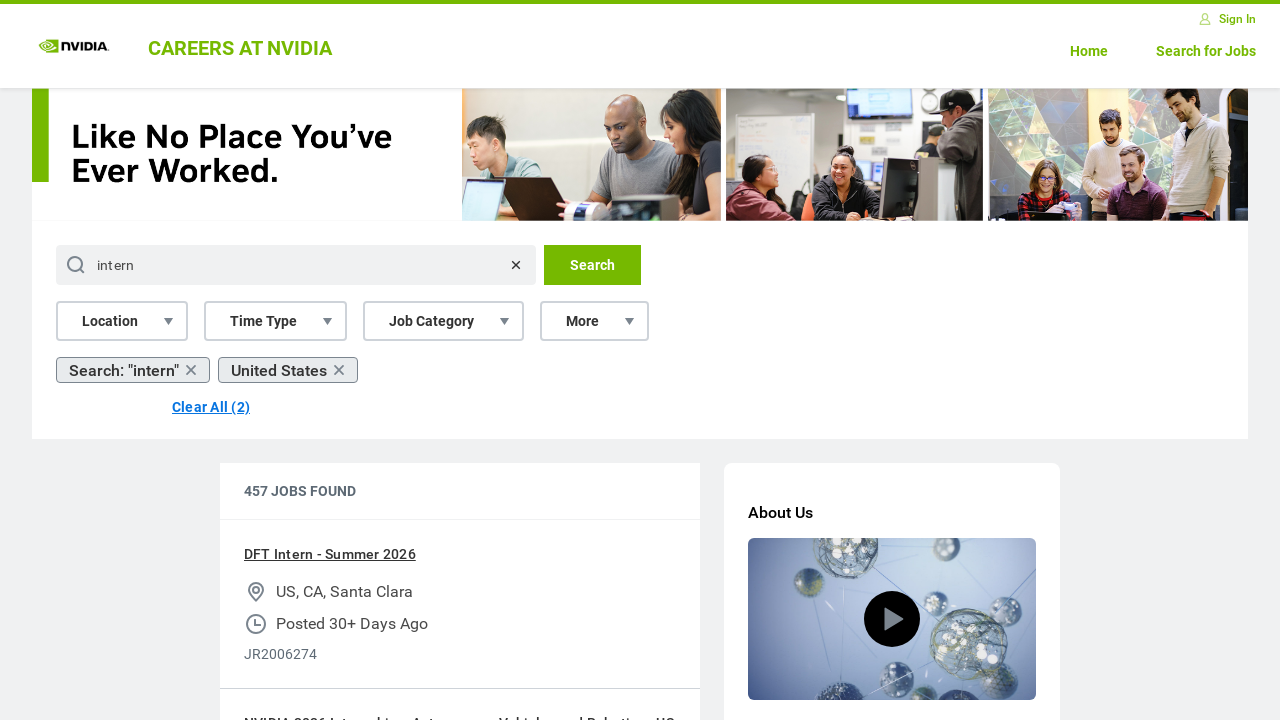

Job listings loaded - job title links are visible
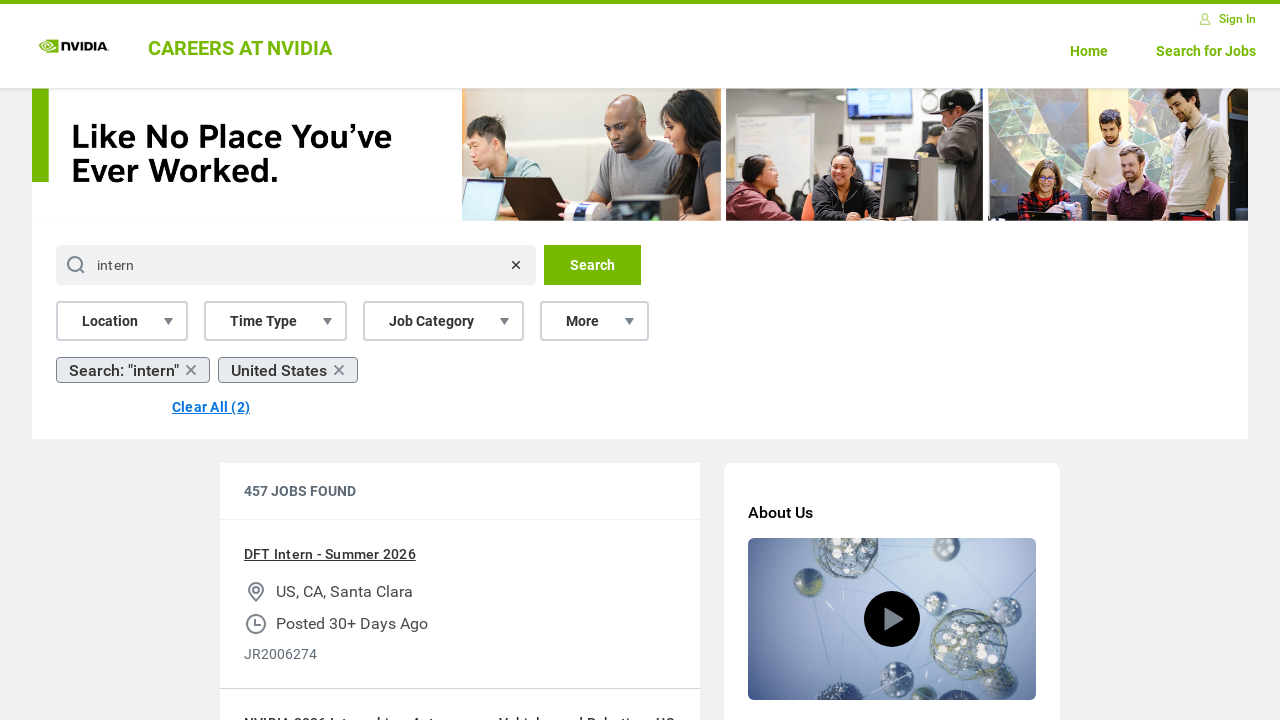

Located all job title links
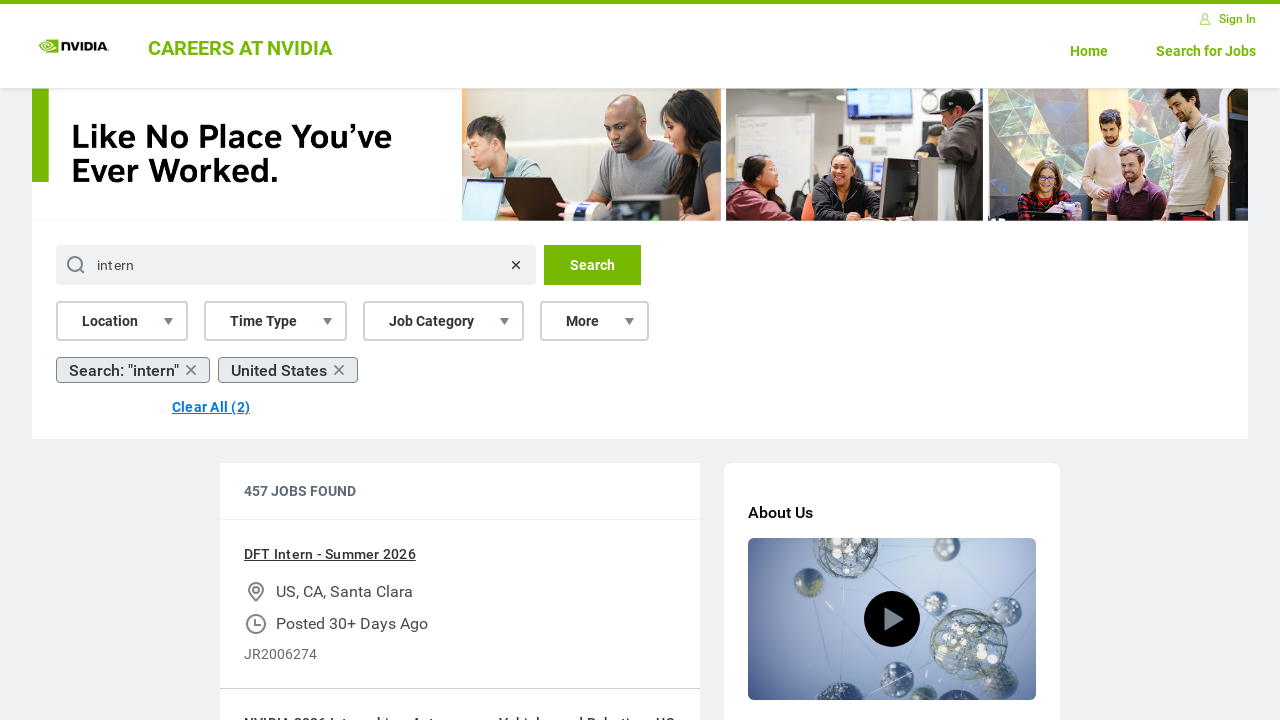

Clicked on first job listing at (330, 554) on a[data-automation-id='jobTitle'] >> nth=0
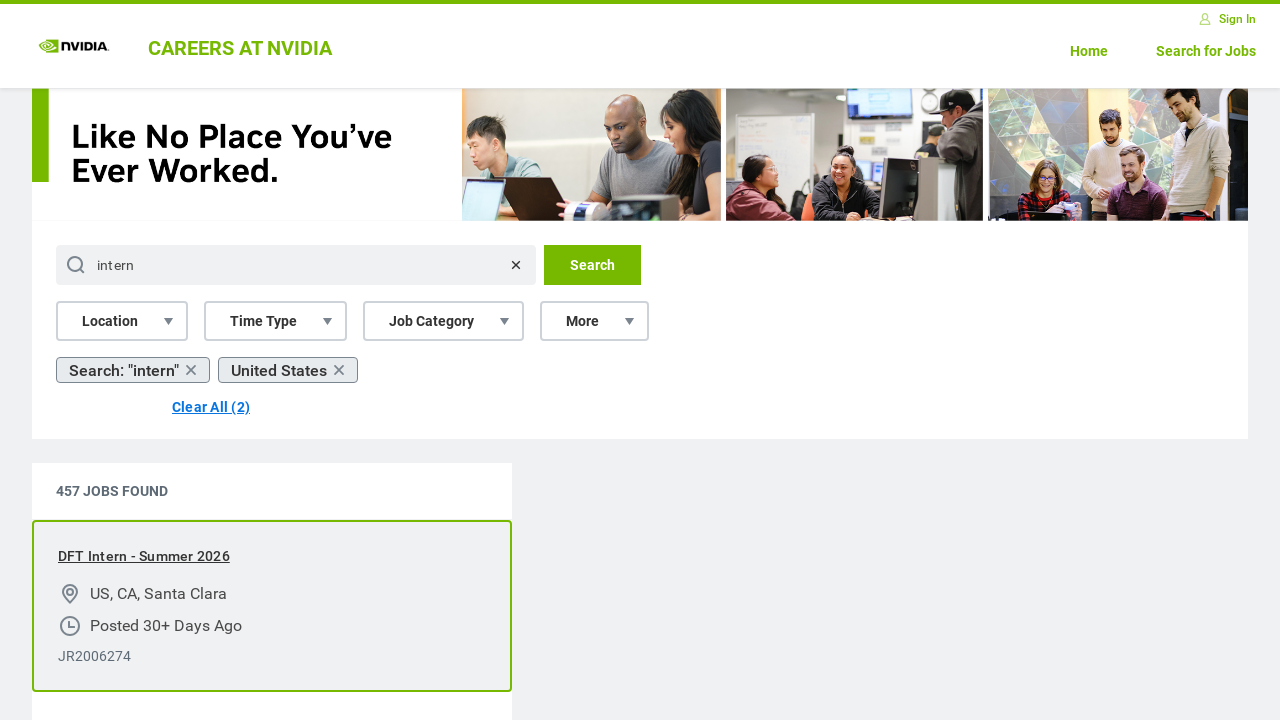

Job posting header loaded
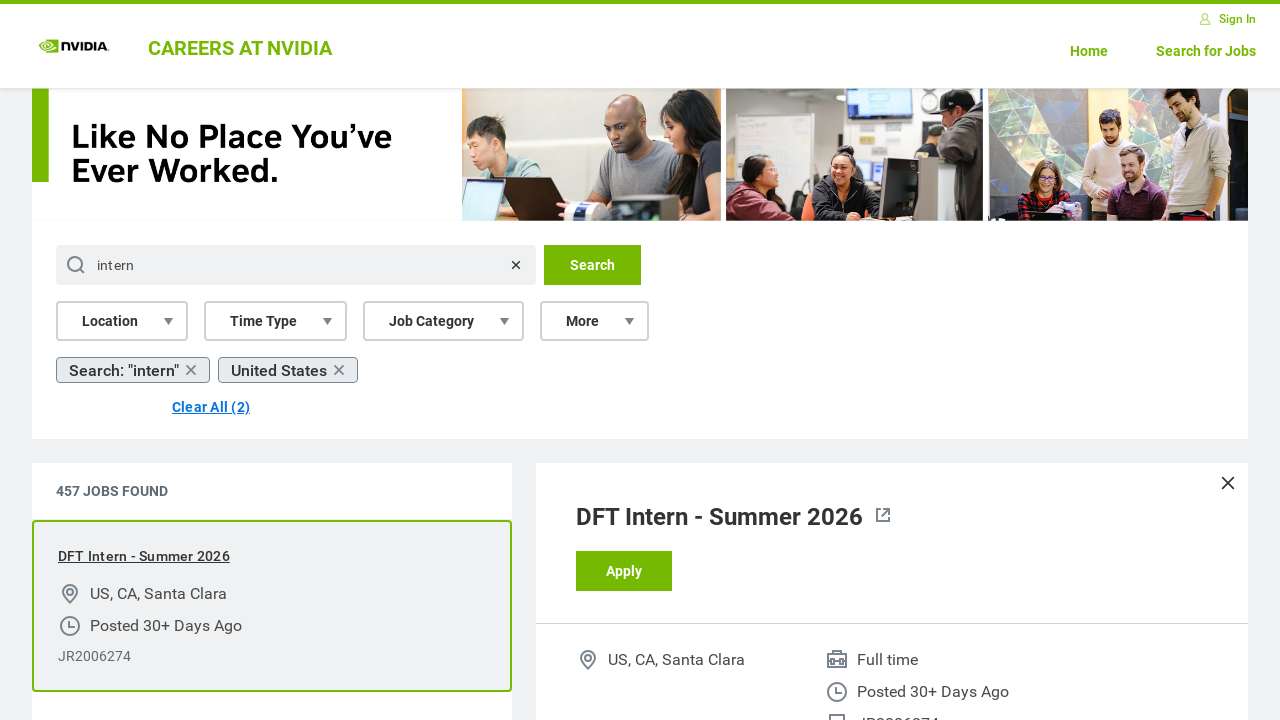

Job posting description loaded
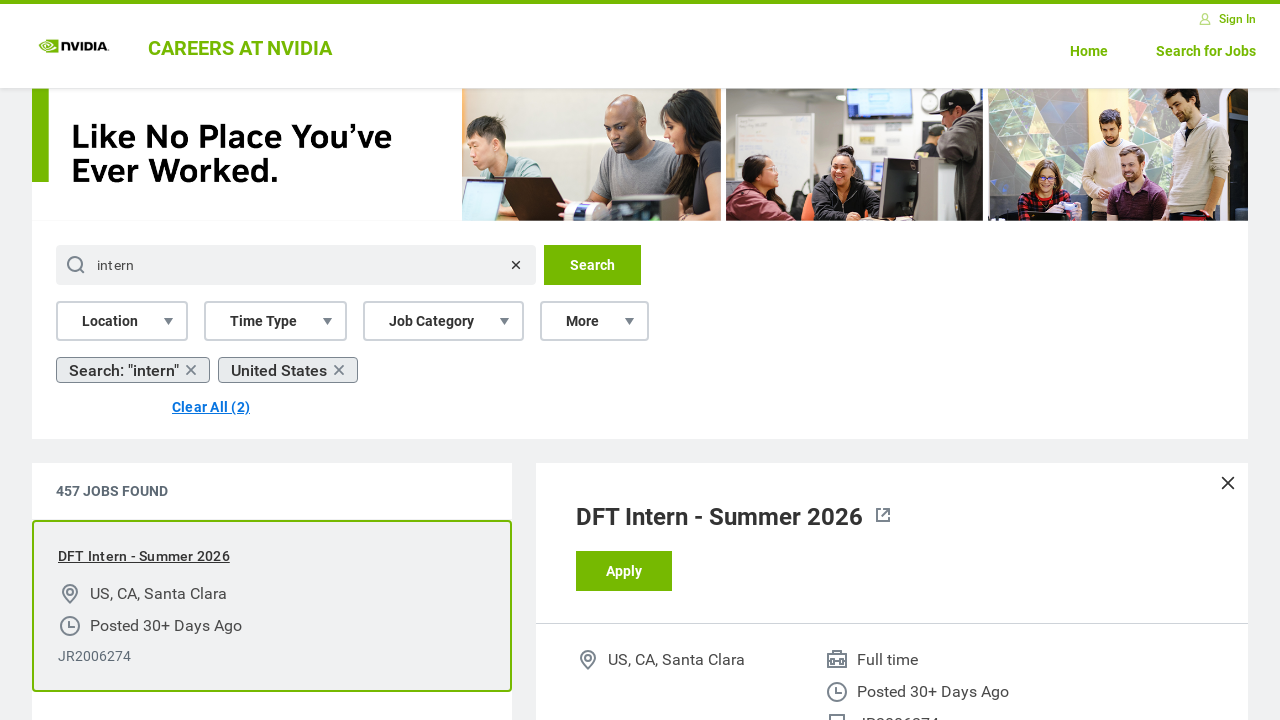

Navigated back to job listings
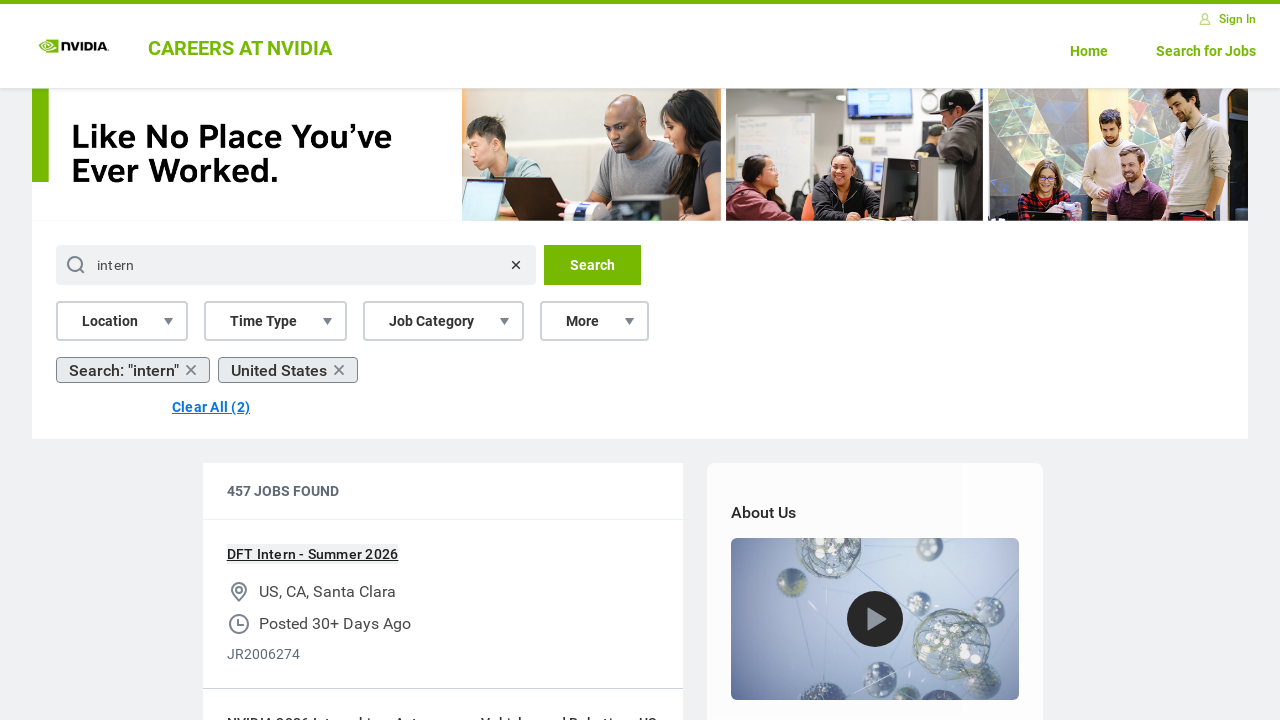

Job listings reloaded after navigation back
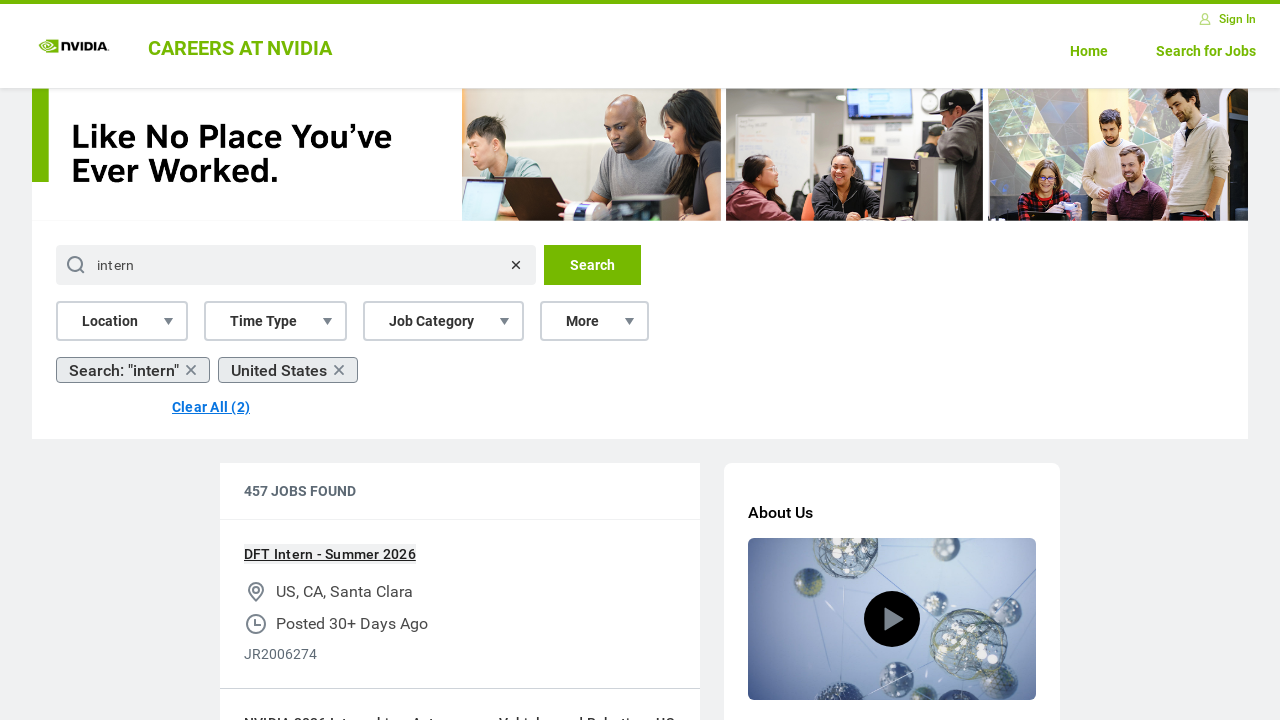

Located all job title links again
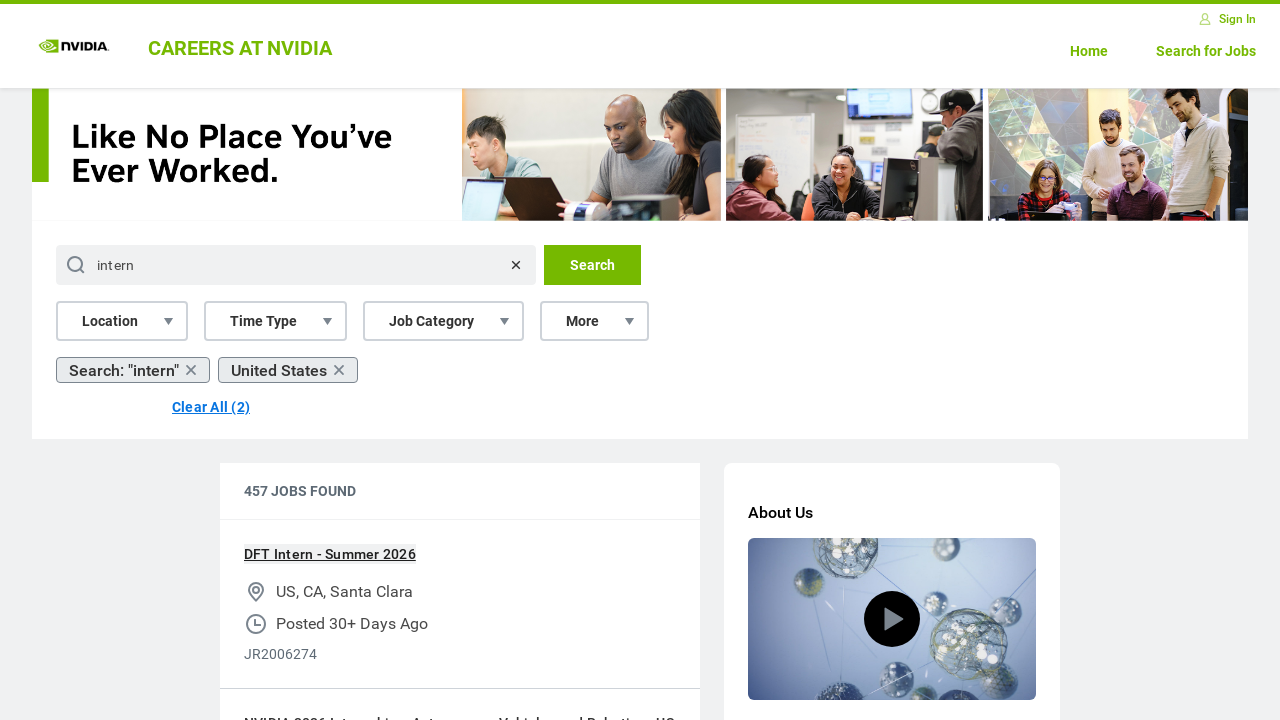

Clicked on second job listing at (459, 710) on a[data-automation-id='jobTitle'] >> nth=1
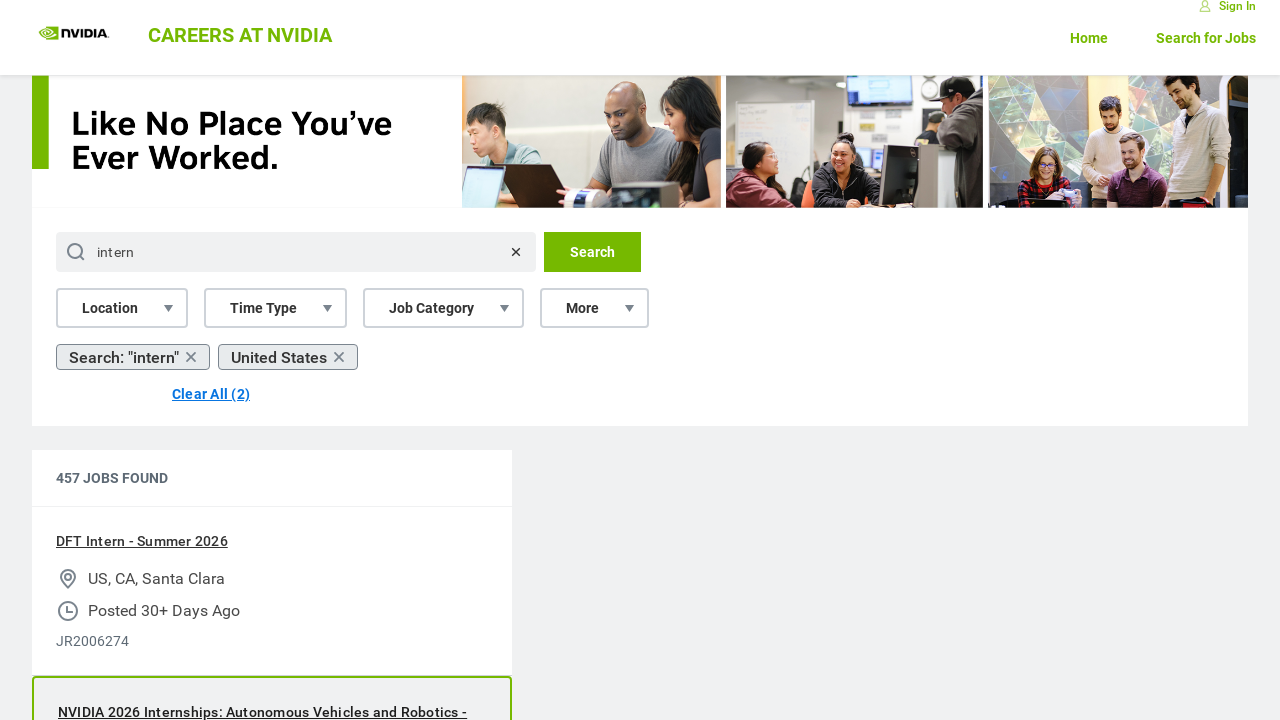

Job posting header loaded for second job
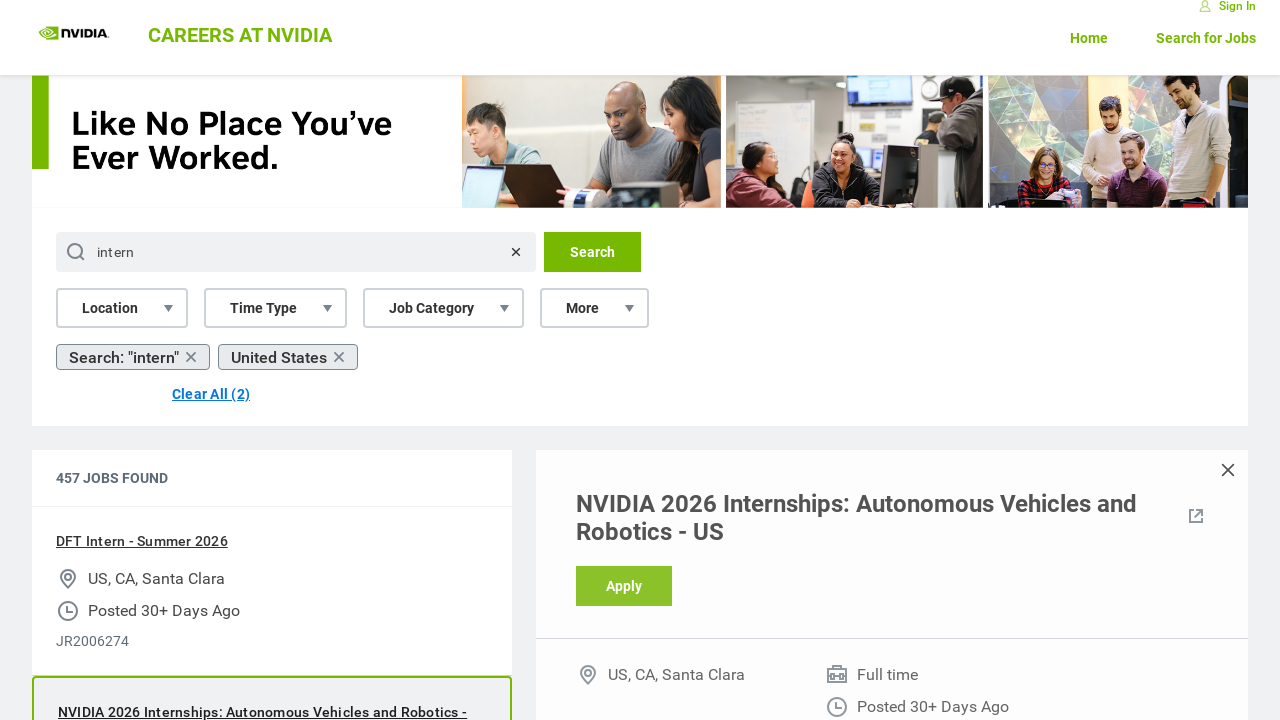

Job posting description loaded for second job
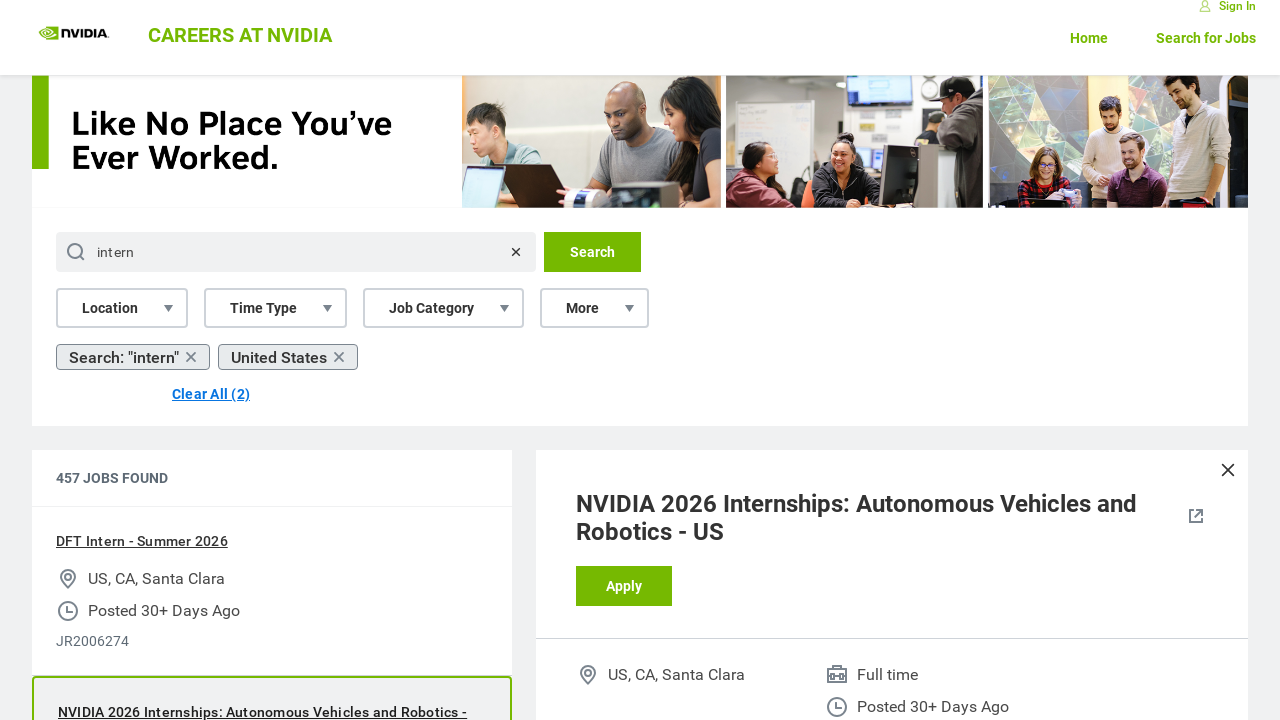

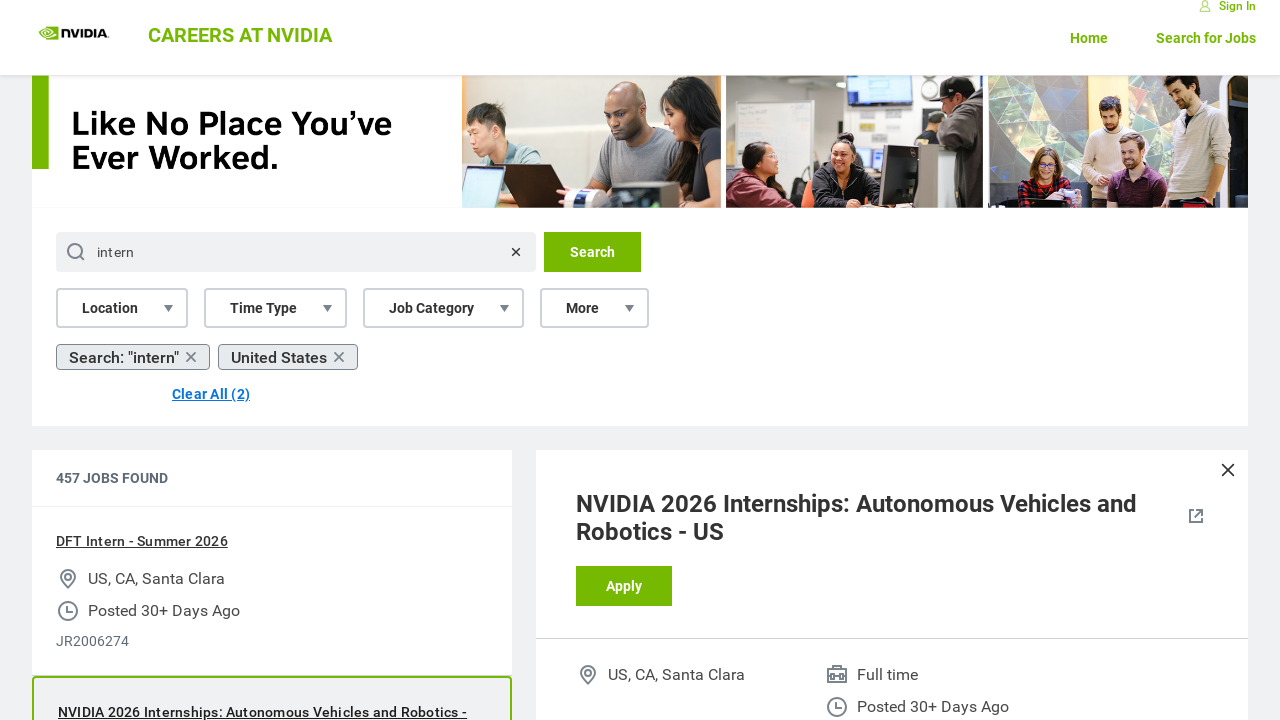